Tests multi-window handling by opening a new tab, navigating to a different page, and filling a form field in the original window

Starting URL: https://rahulshettyacademy.com/angularpractice

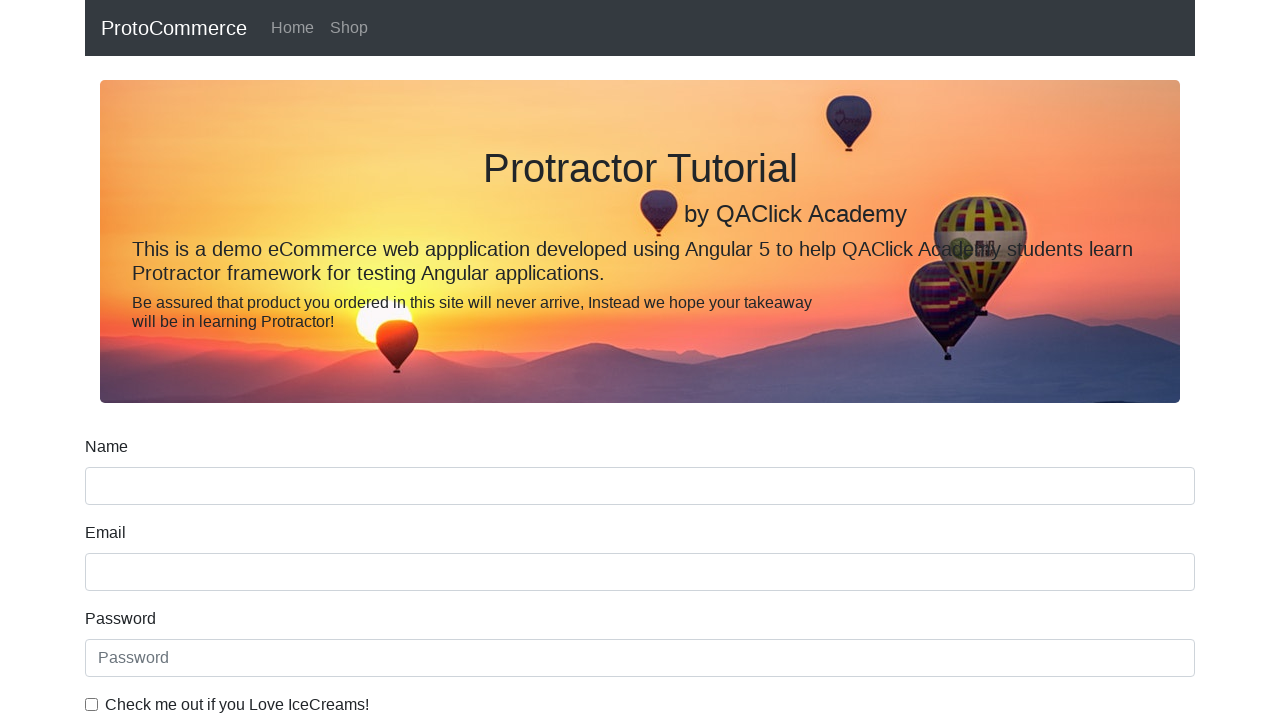

Opened a new tab
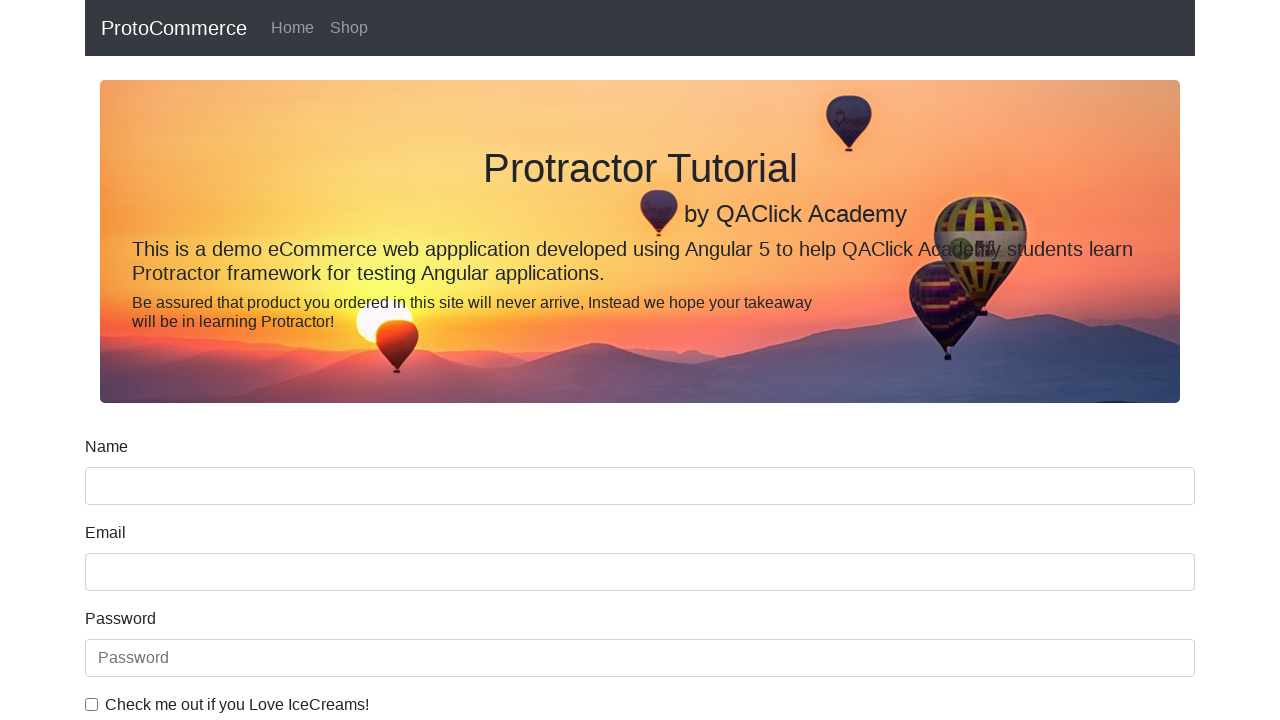

Navigated new tab to https://rahulshettyacademy.com/
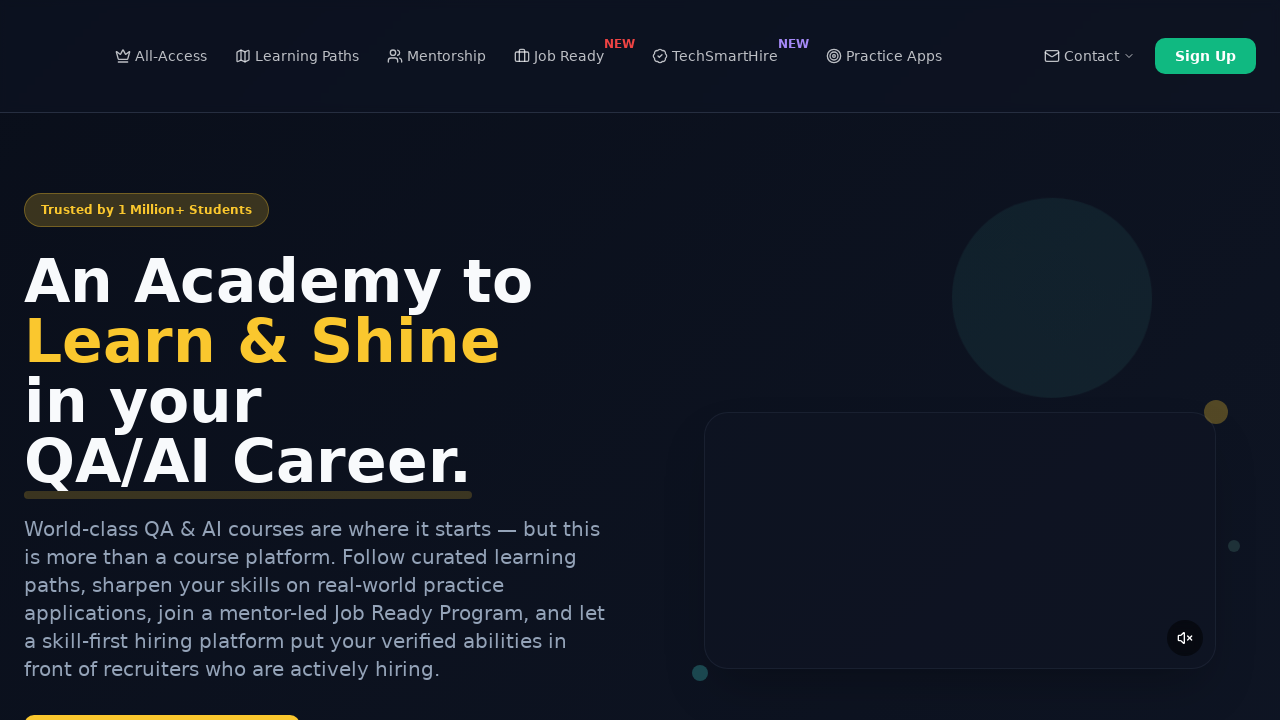

Course links loaded in new tab
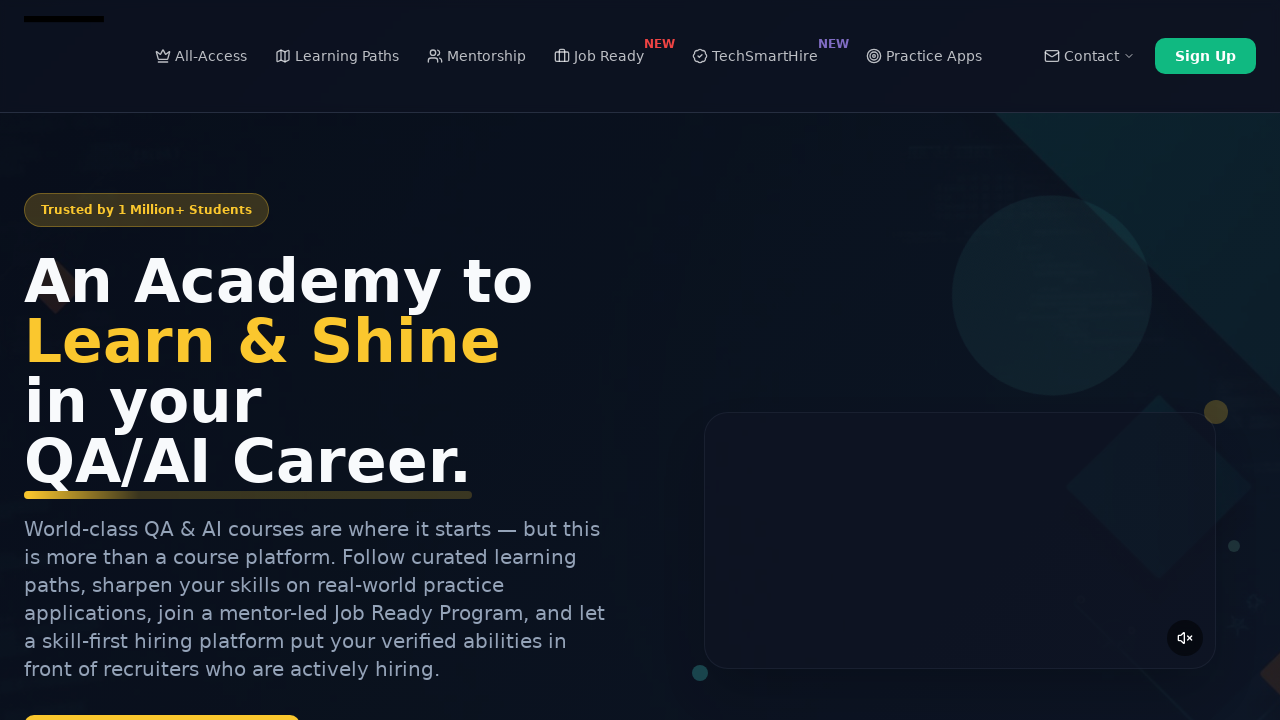

Retrieved all course links from new tab
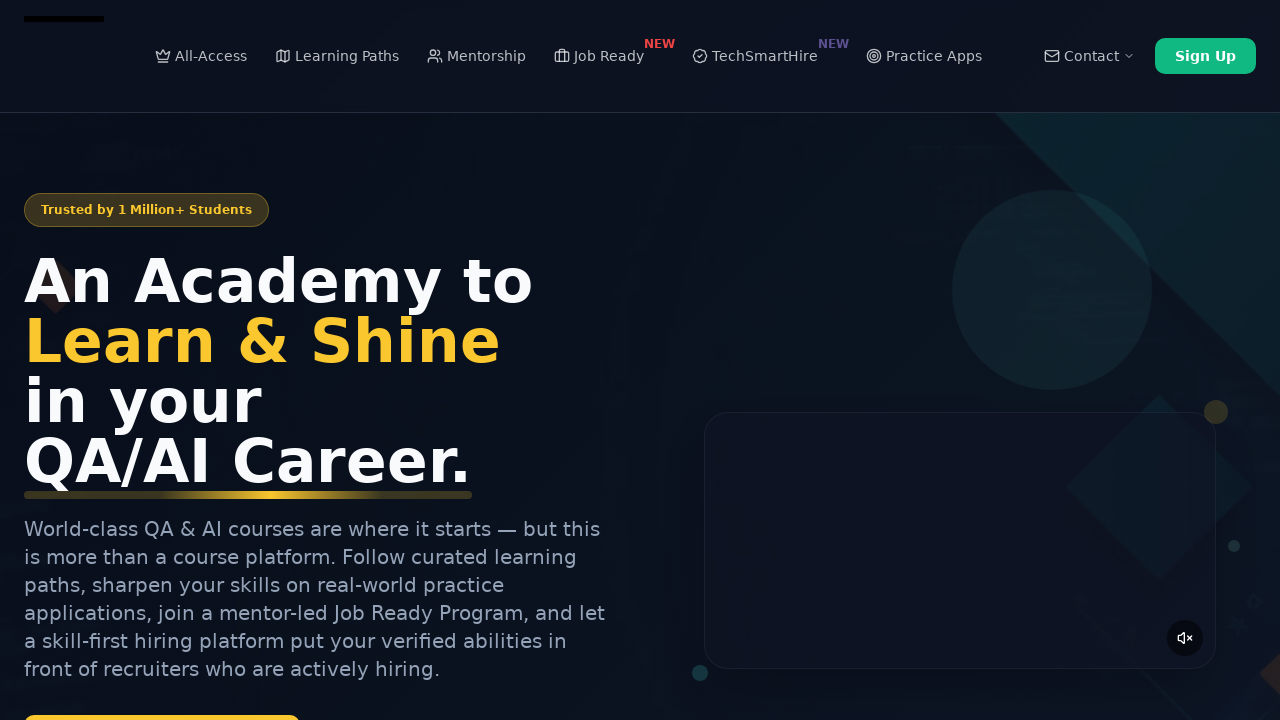

Extracted course name: 'Playwright Testing'
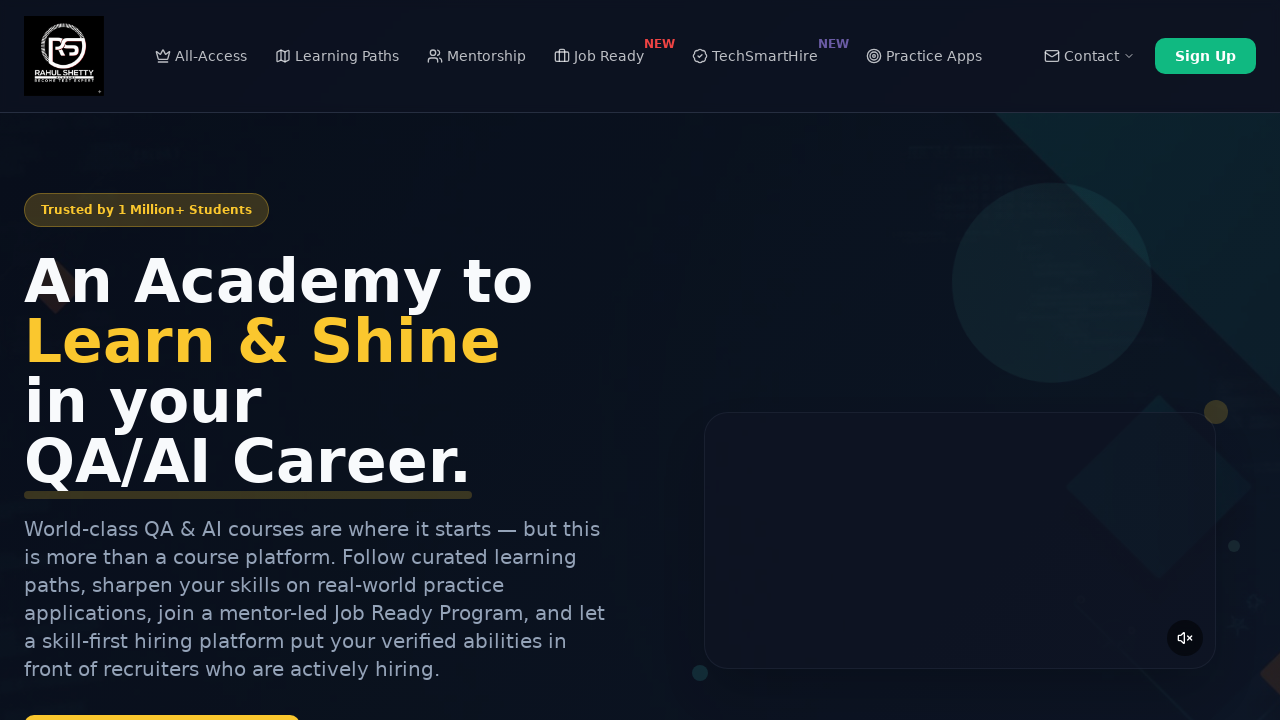

Closed the new tab
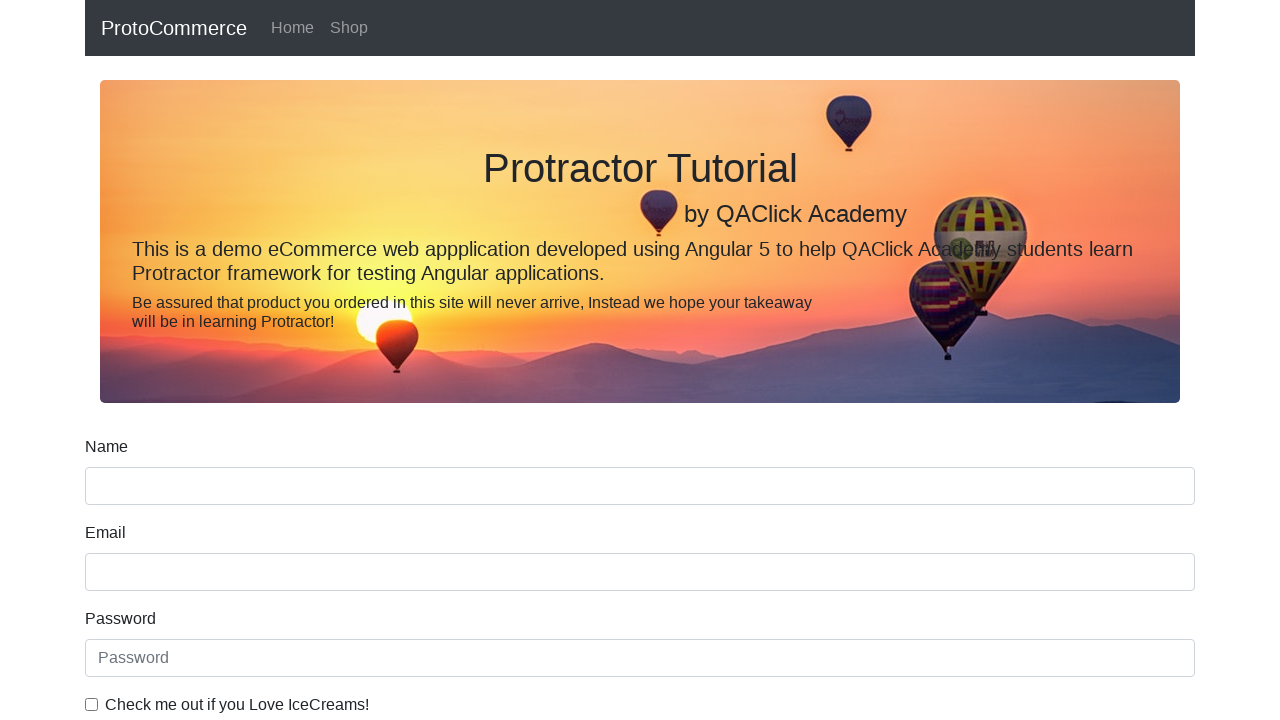

Filled name field with course name: 'Playwright Testing' on [name='name']
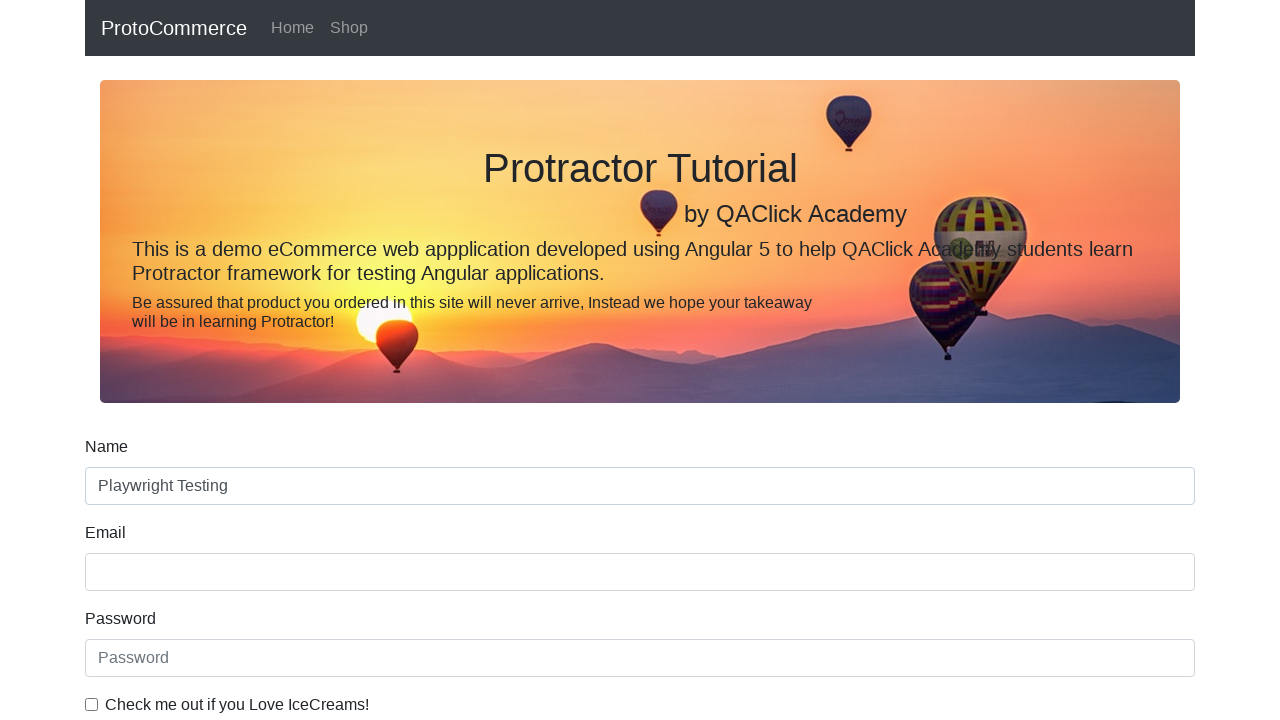

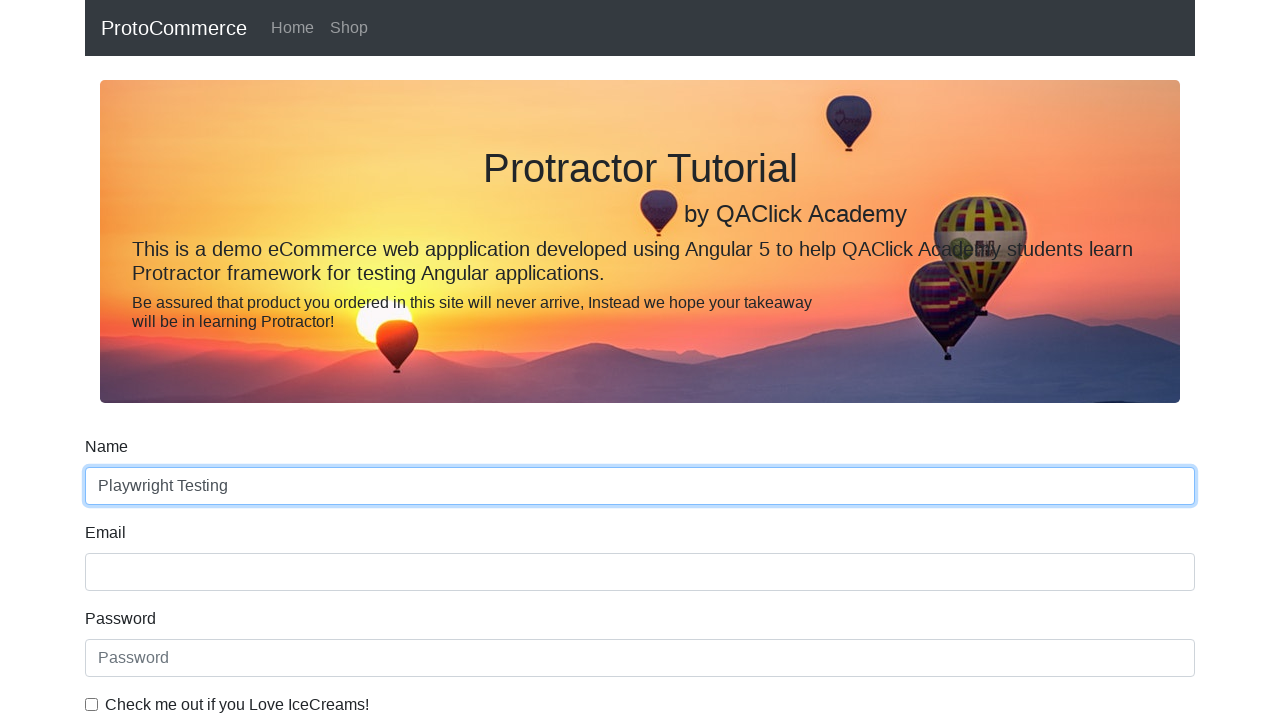